Tests registration form validation with invalid minimum length for both username and password fields

Starting URL: https://anatoly-karpovich.github.io/demo-login-form/

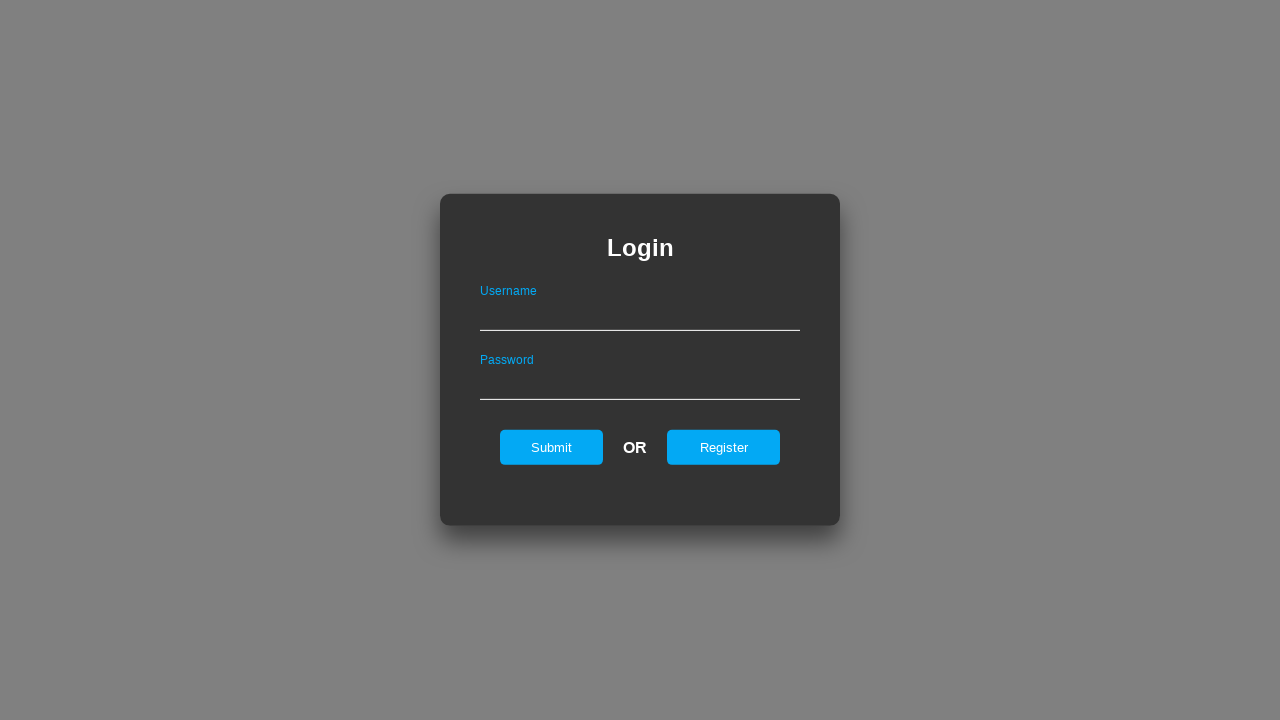

Clicked register button to show registration form at (724, 447) on #registerOnLogin
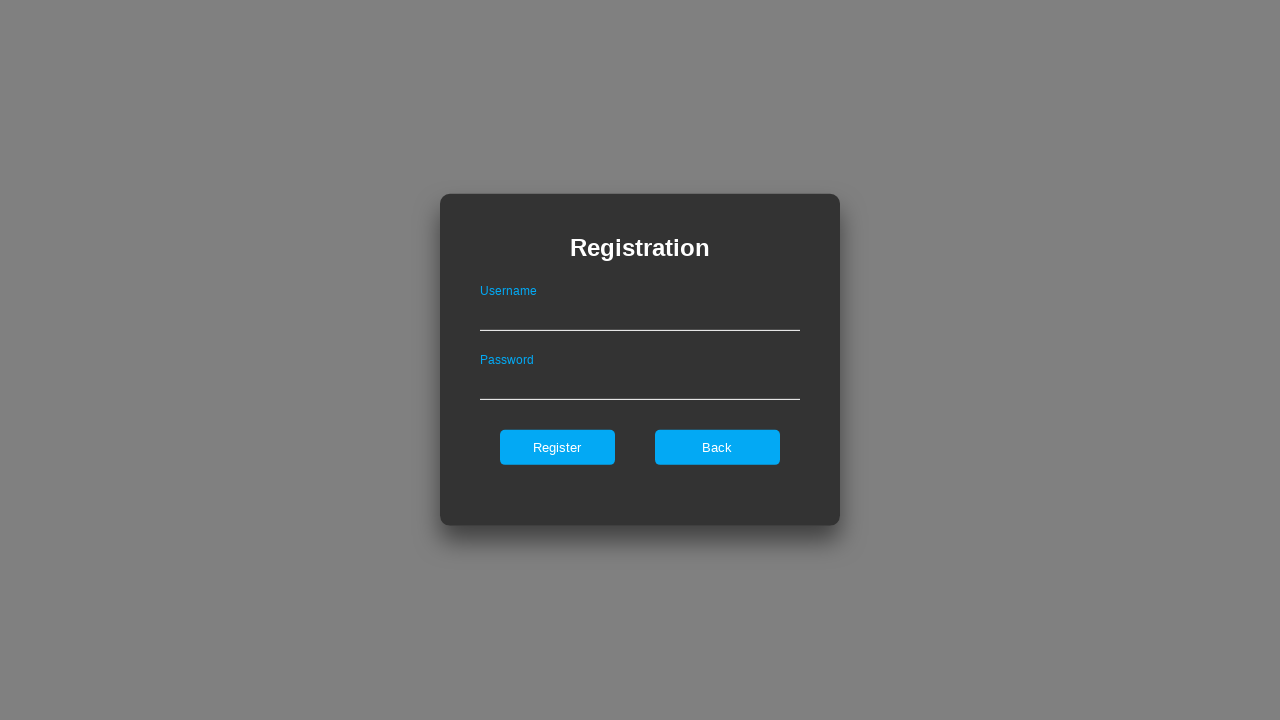

Filled username field with invalid min length value 'we' on #userNameOnRegister
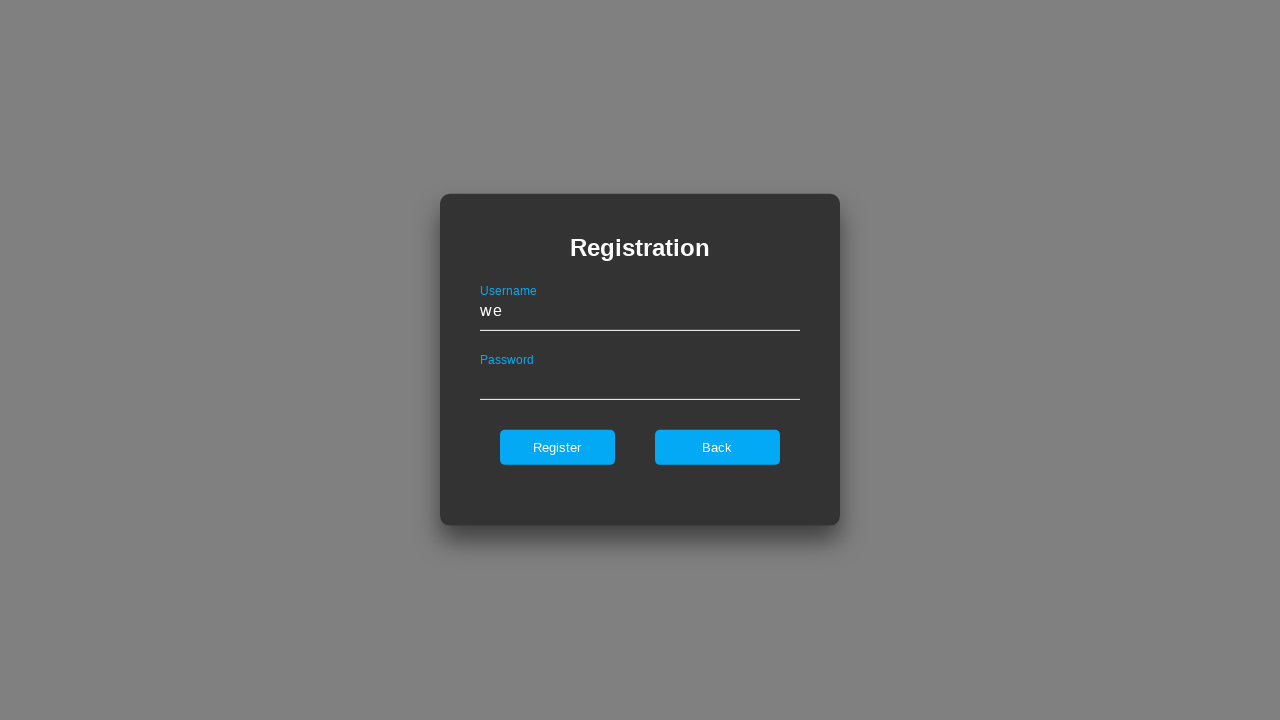

Filled password field with invalid min length value '123' on #passwordOnRegister
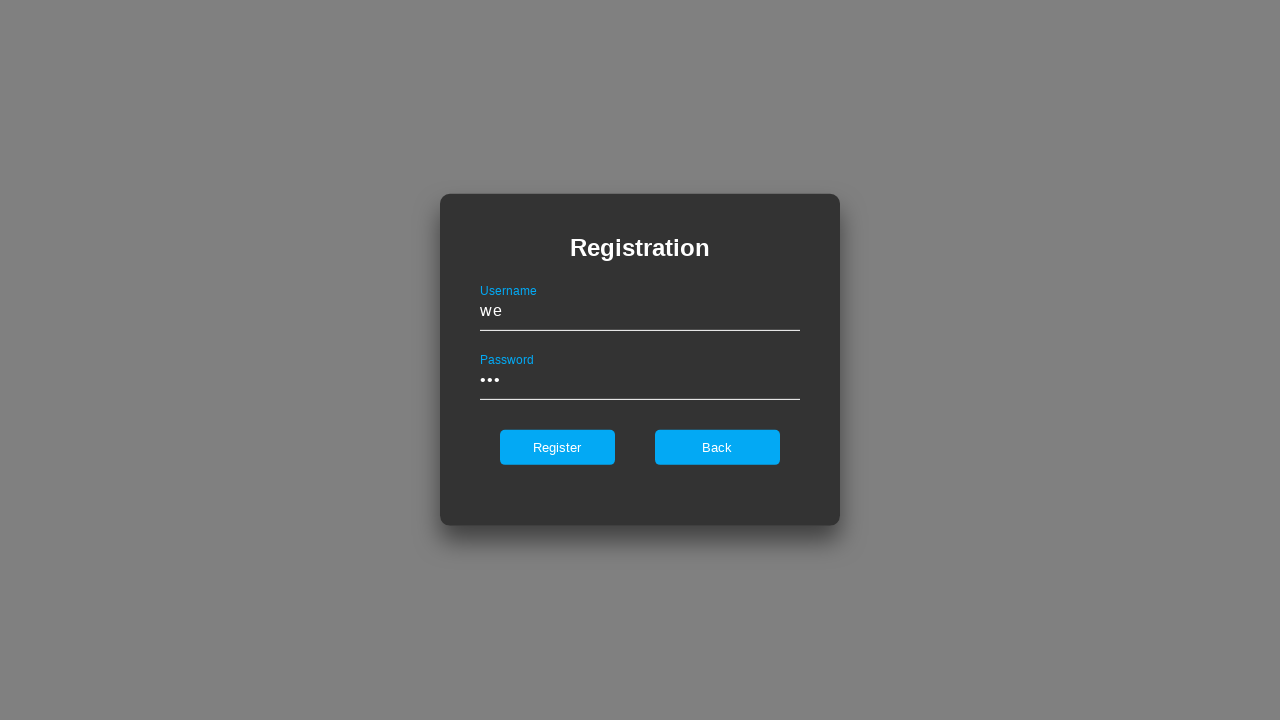

Clicked register button to submit form with invalid data at (557, 447) on #register
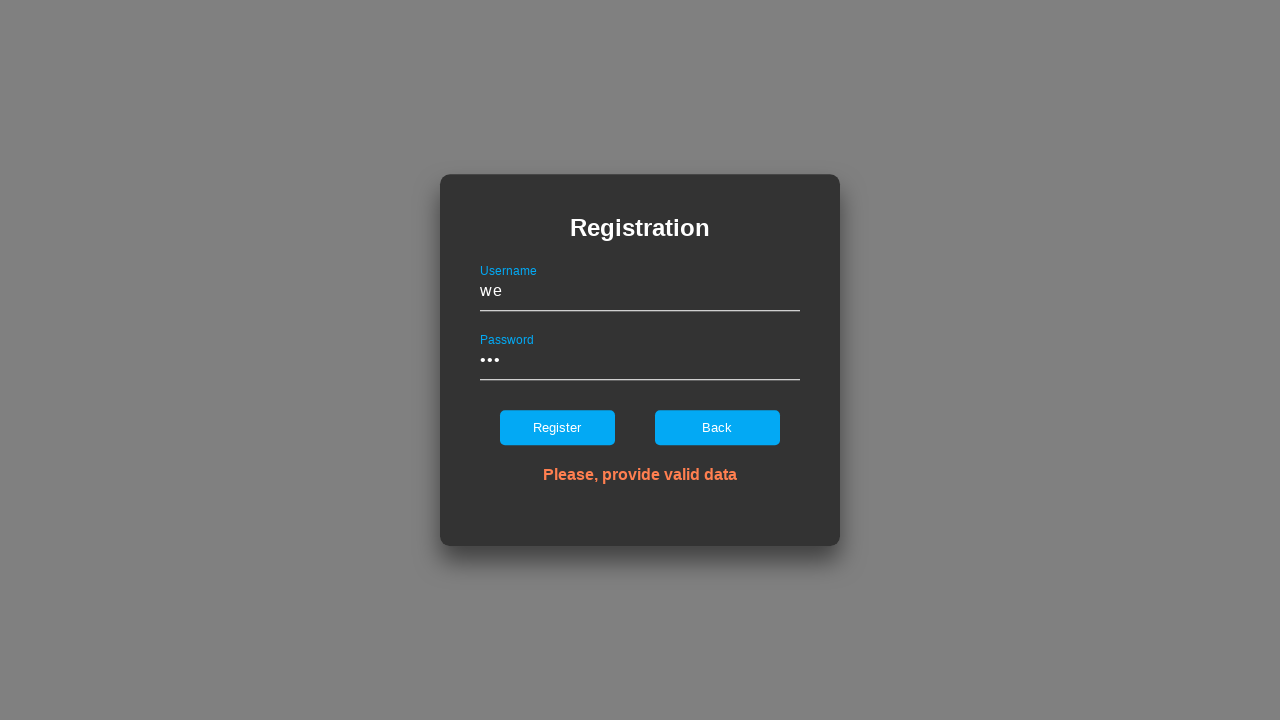

Verified error message 'Please, provide valid data' is displayed
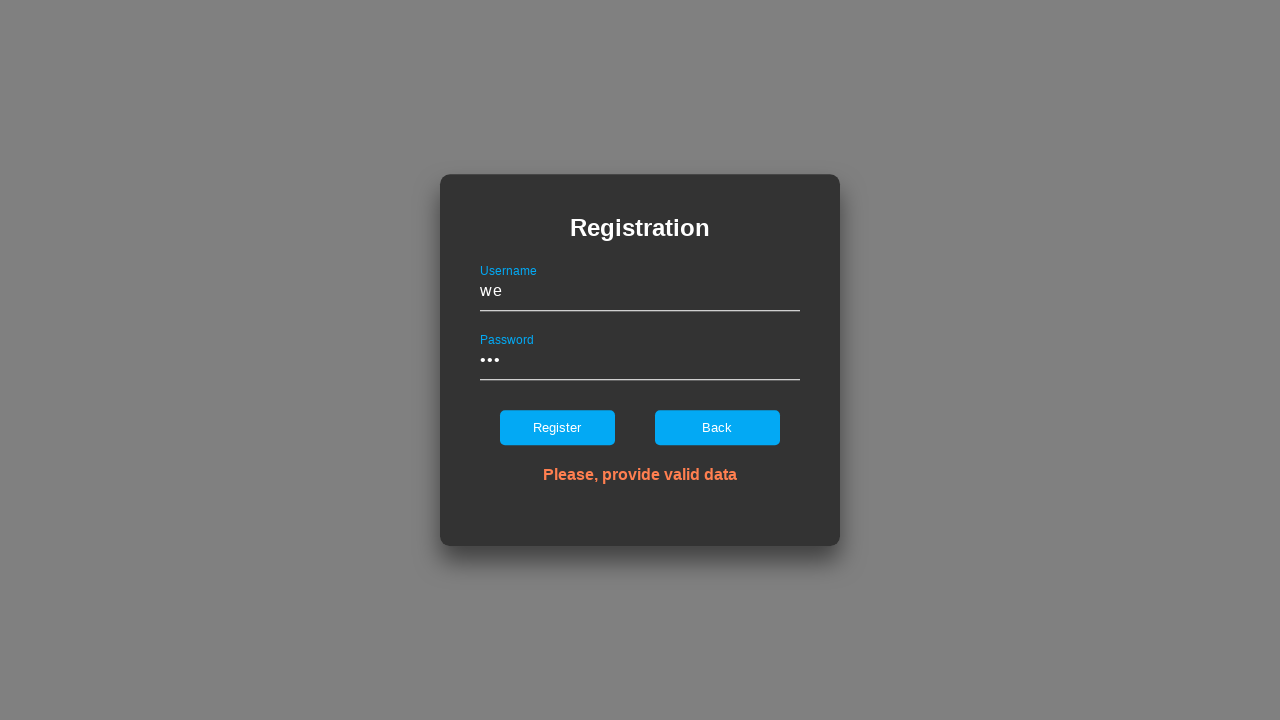

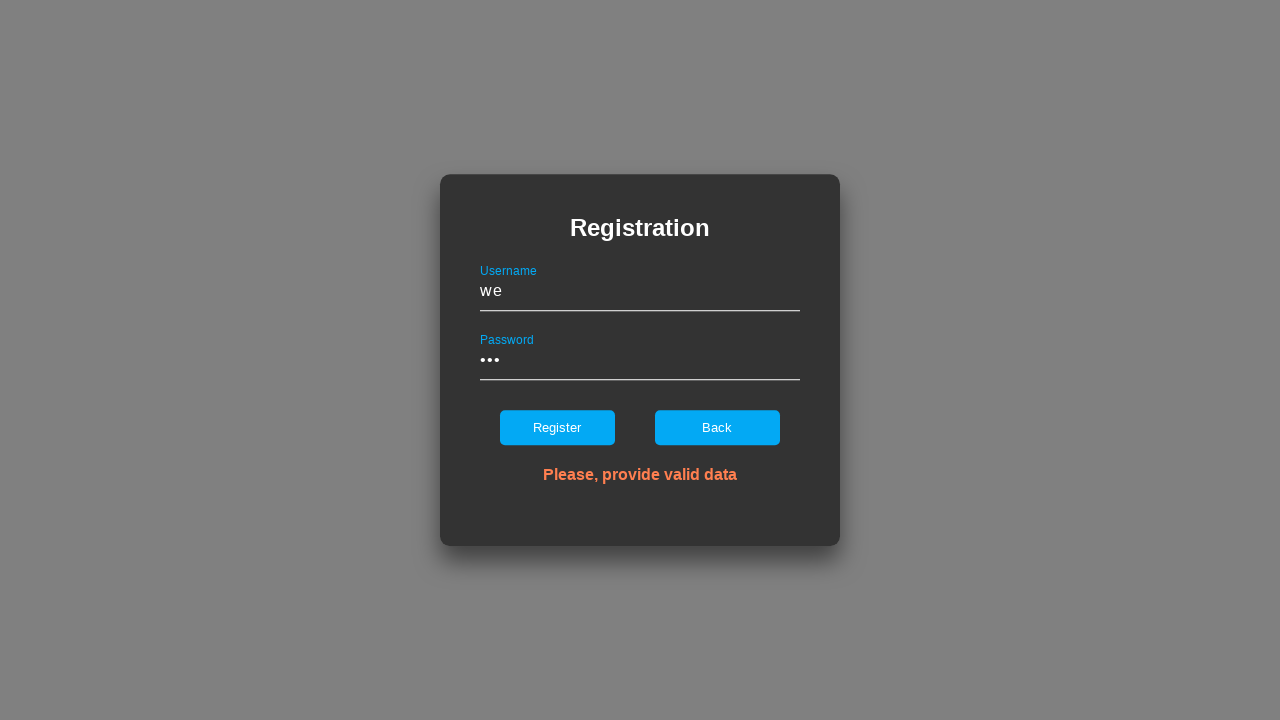